Clicks on a product in the sale section, returns to homepage, and verifies that the "Recently Viewed Products" section appears.

Starting URL: http://intershop5.skillbox.ru/

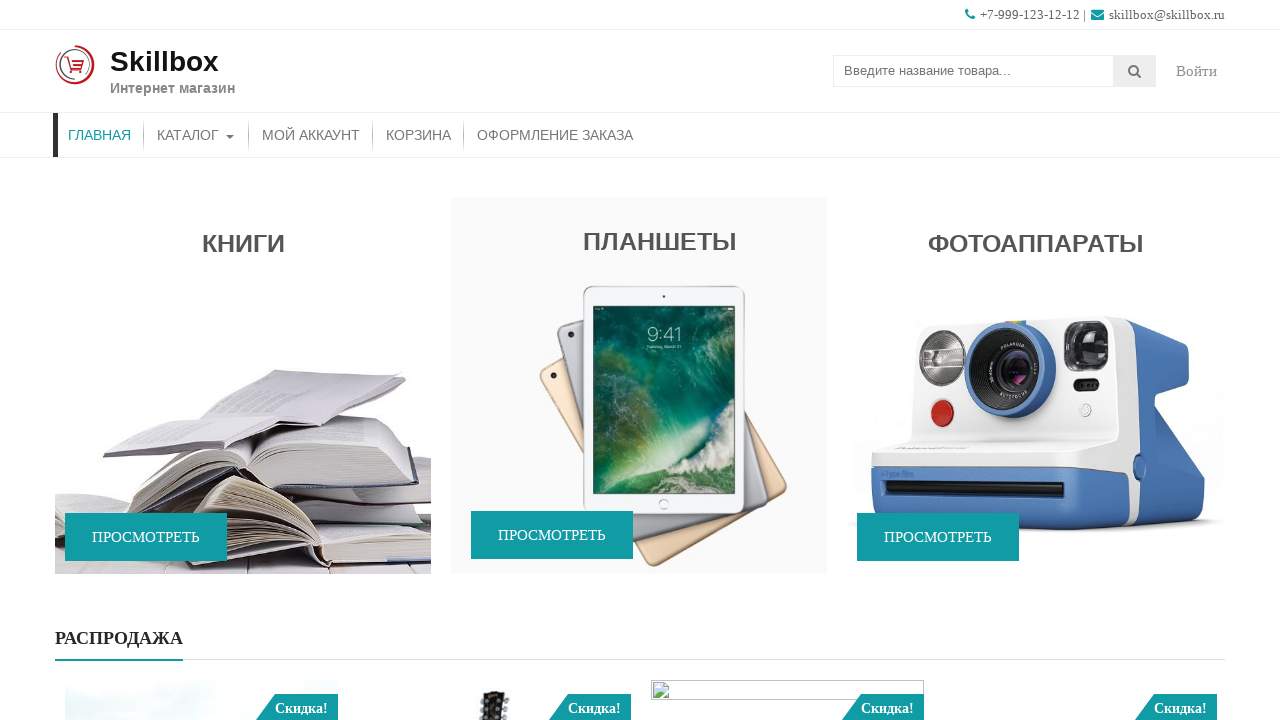

Scrolled to the 'Already on Sale' banner area
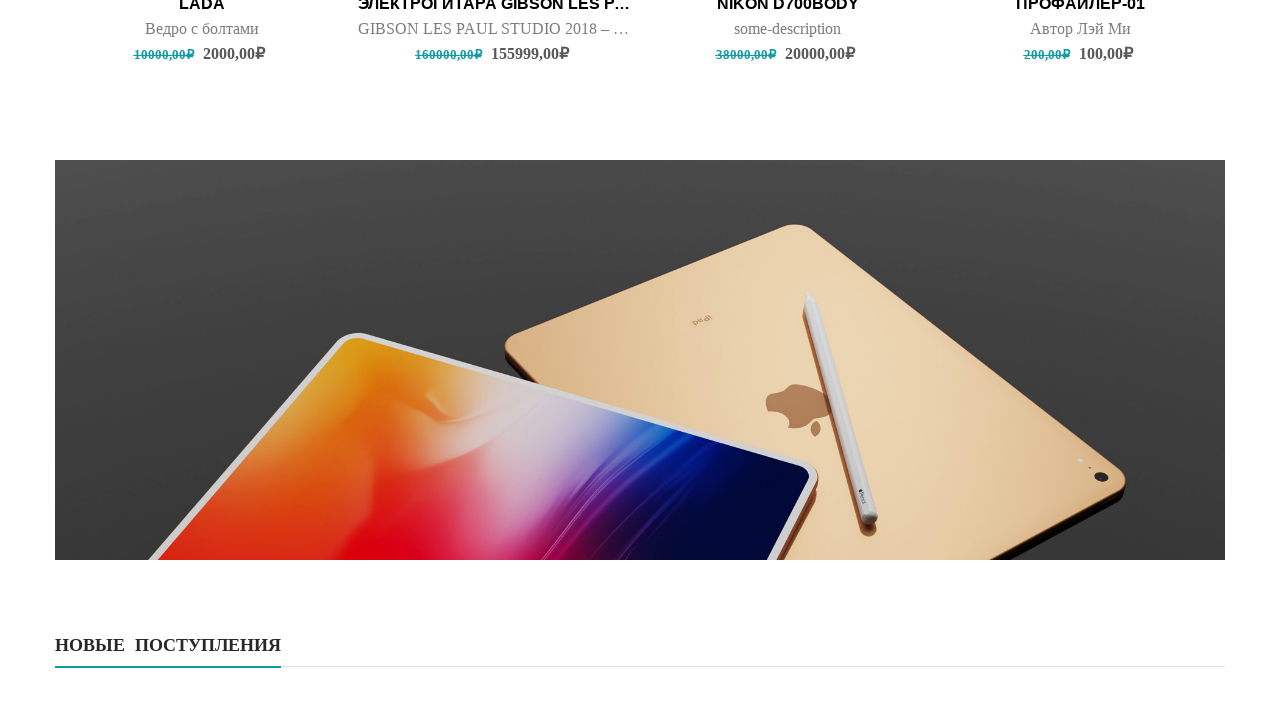

Waited for sale product to be visible
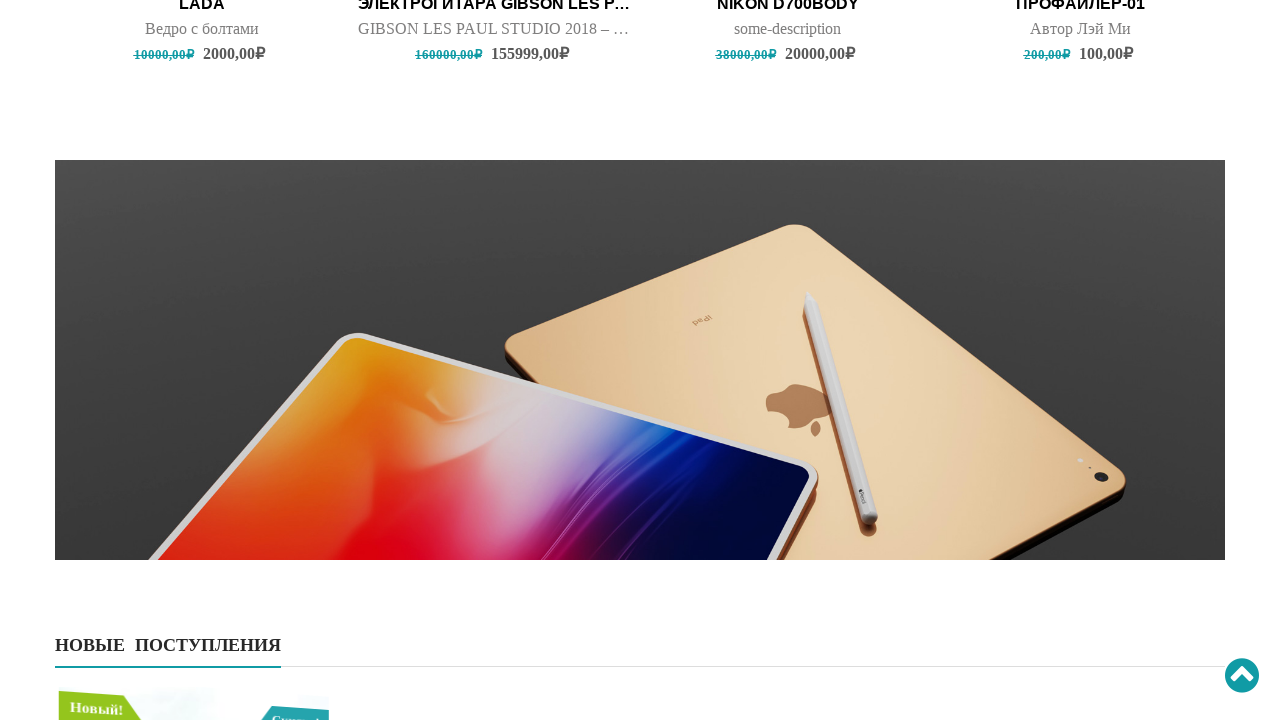

Clicked on the Butterfly product in the sale section at (788, 180) on [data-wow-delay='1s'] >> nth=4
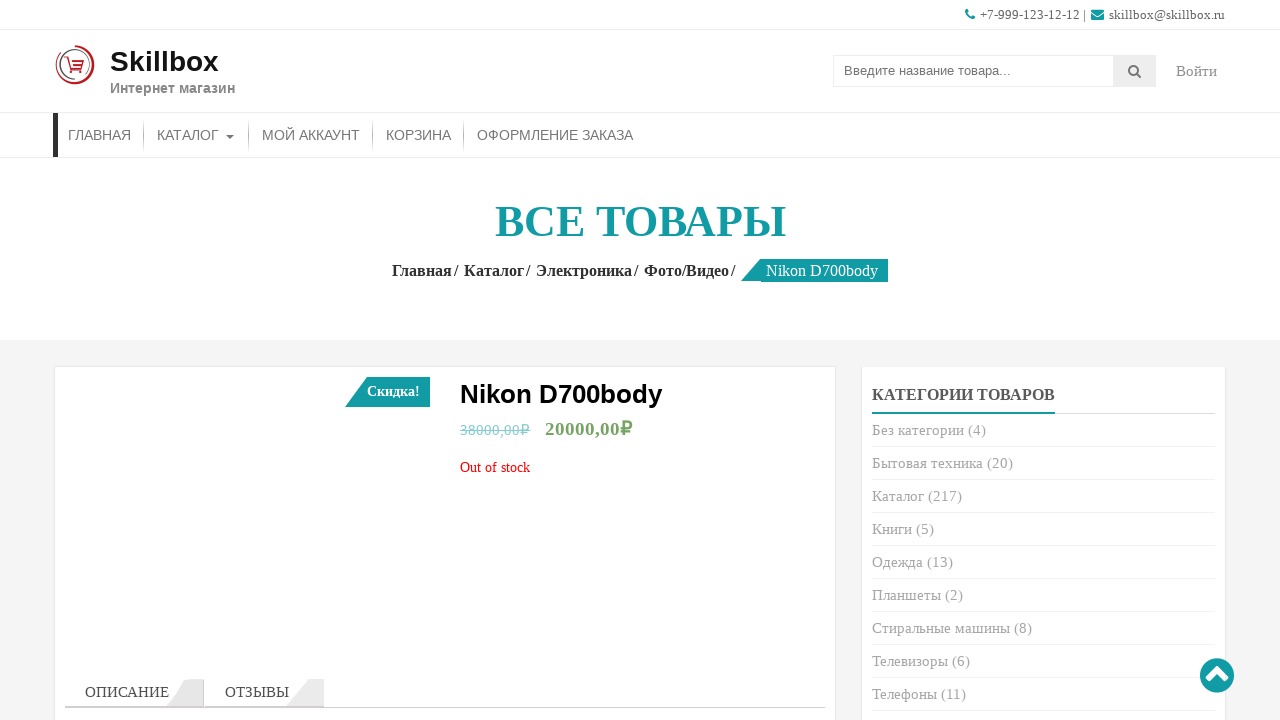

Clicked Home link to return to homepage at (426, 270) on .woocommerce-breadcrumb.accesspress-breadcrumb a >> nth=0
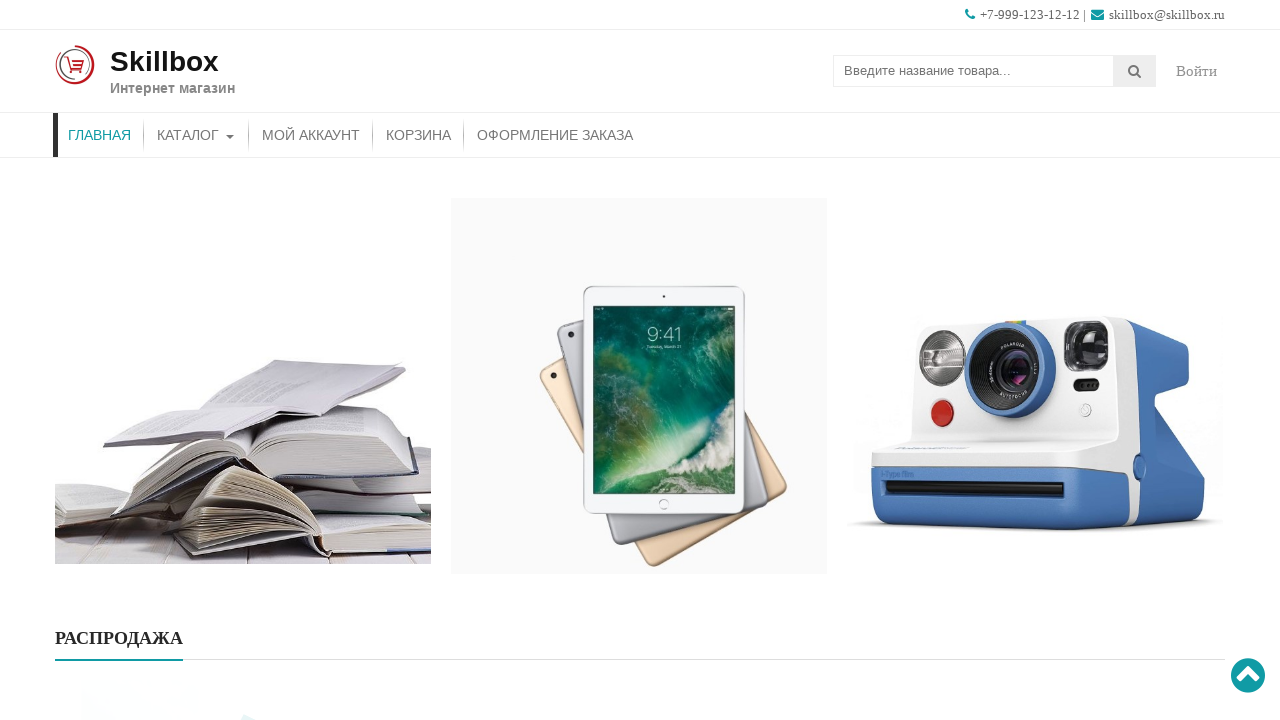

Scrolled to the bottom of the page to find Recently Viewed Products section
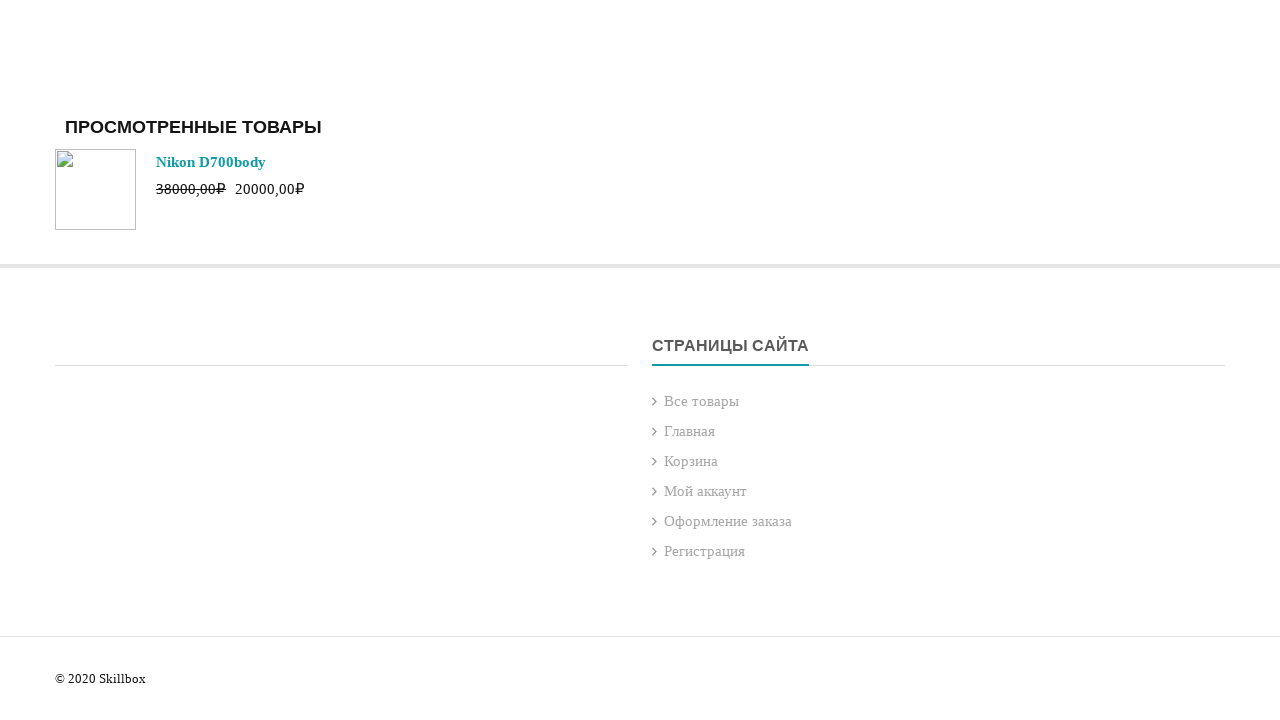

Verified that Recently Viewed Products section is displayed
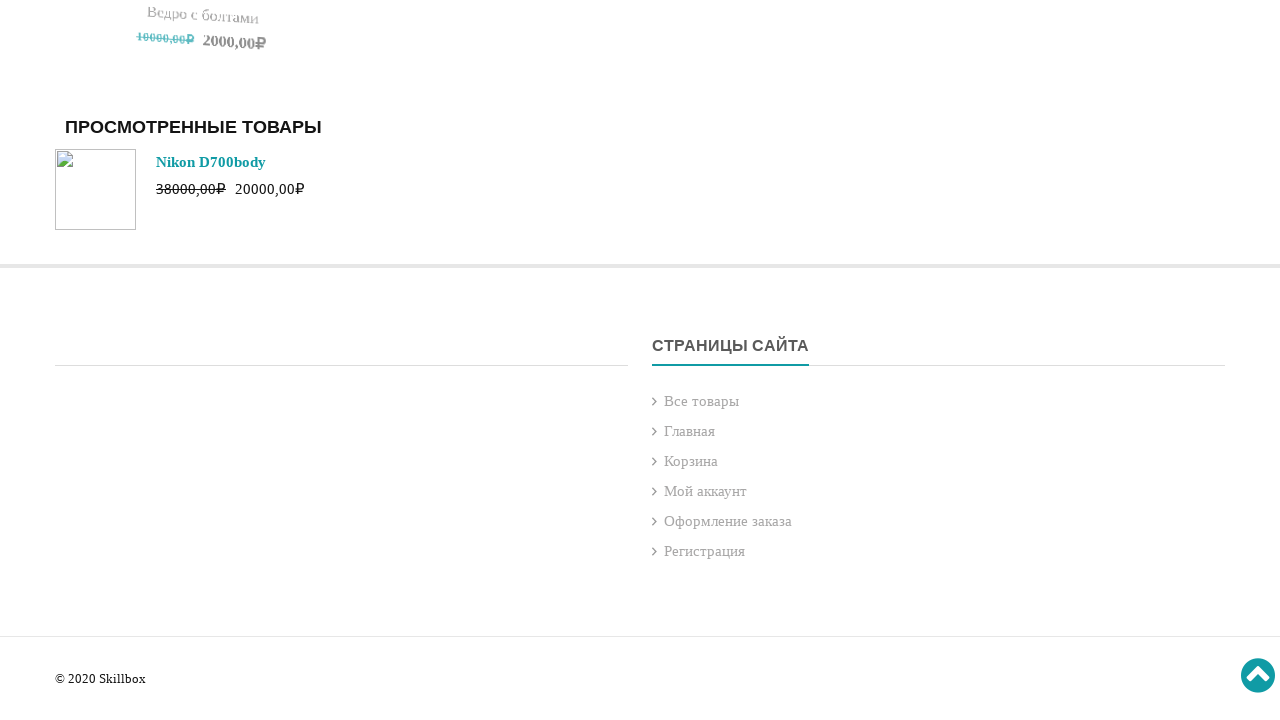

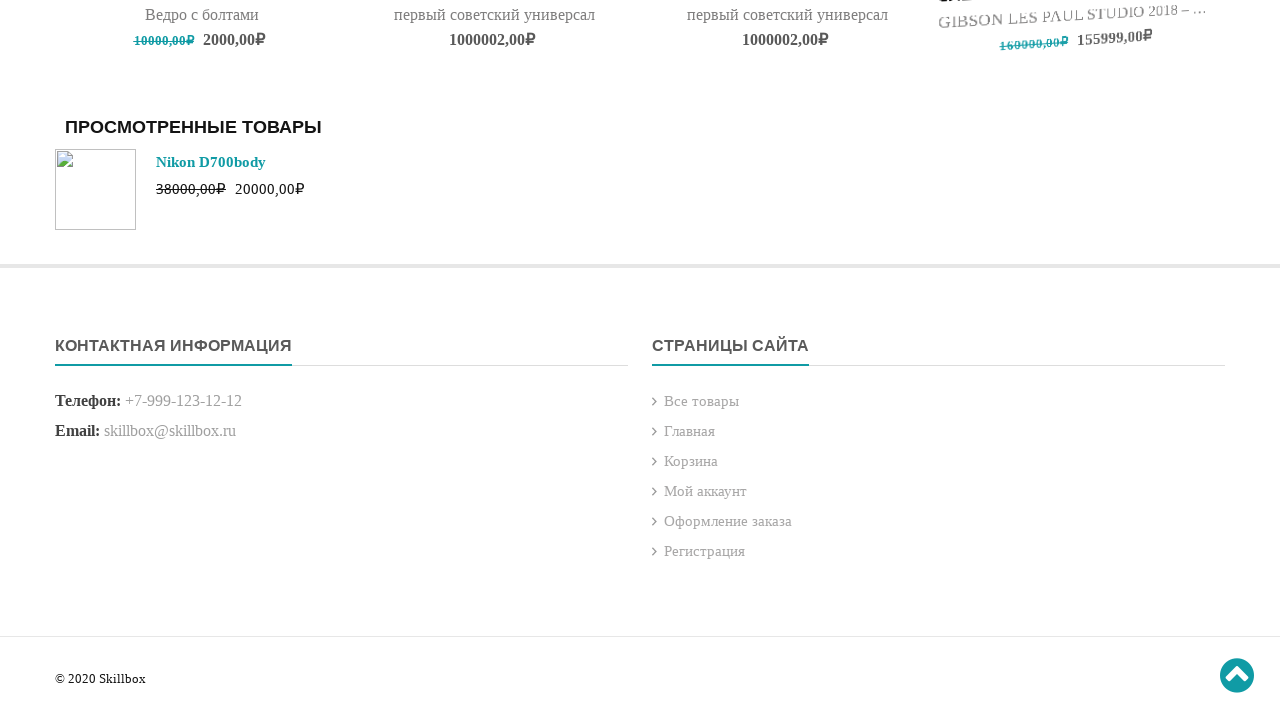